Tests browser window handling by clicking a button to open a new tab, switching to it, and verifying the switch was successful

Starting URL: https://demoqa.com/browser-windows

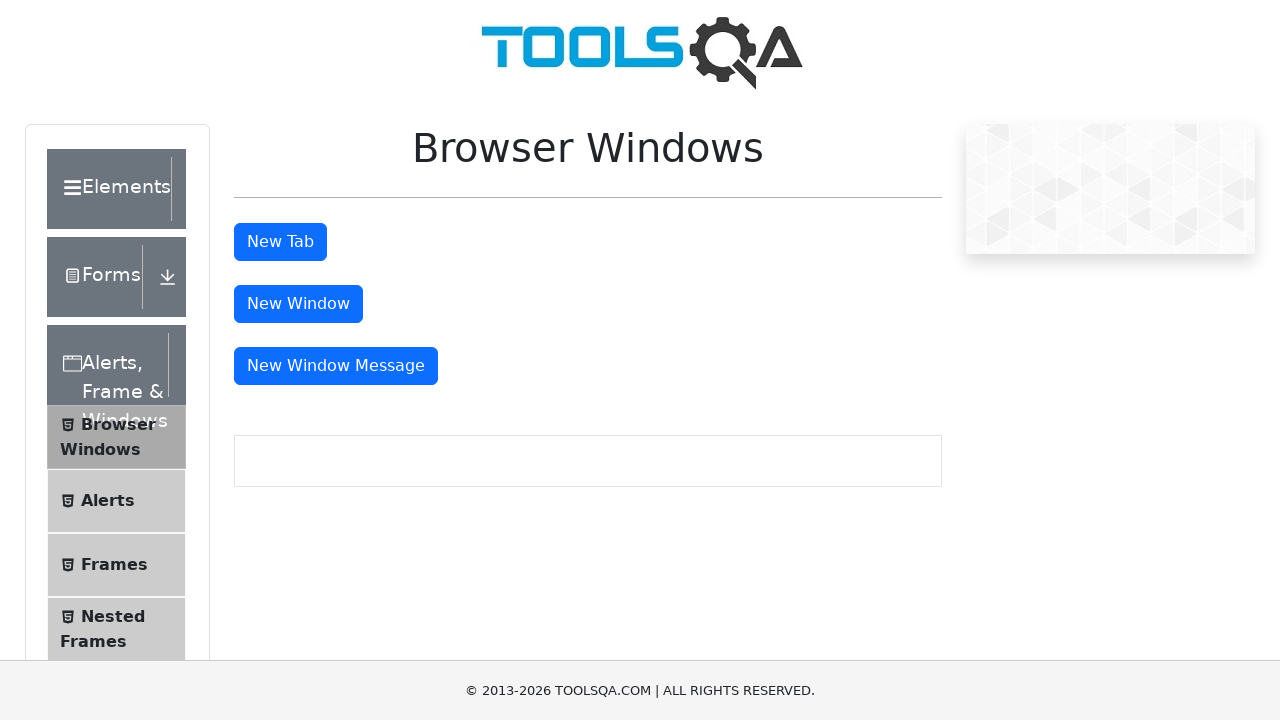

Clicked button to open new tab at (280, 242) on #tabButton
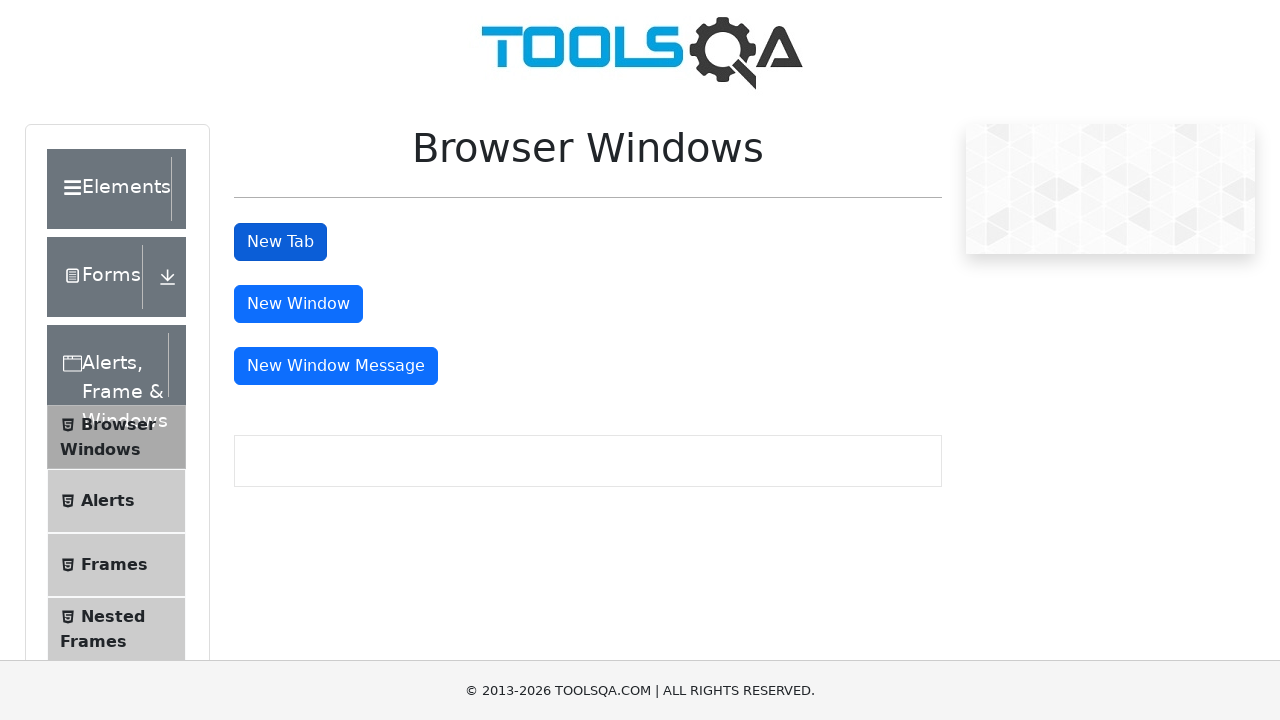

New tab opened and captured
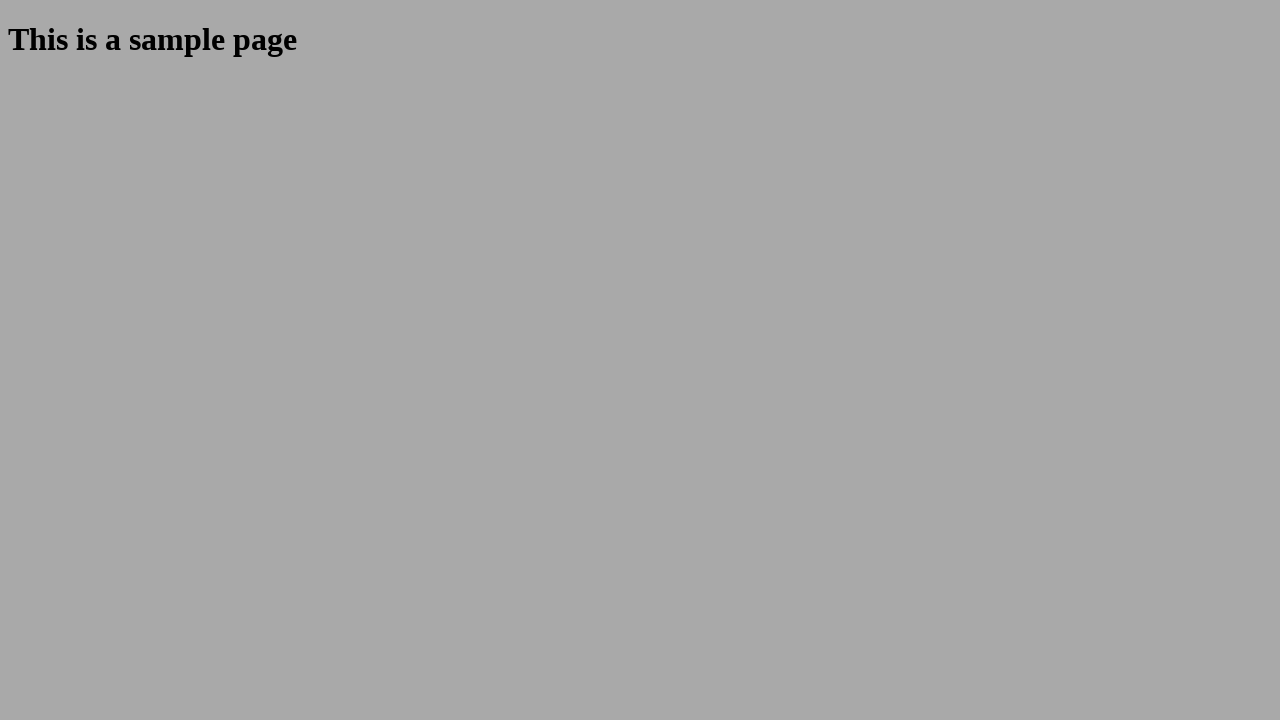

New tab loaded completely
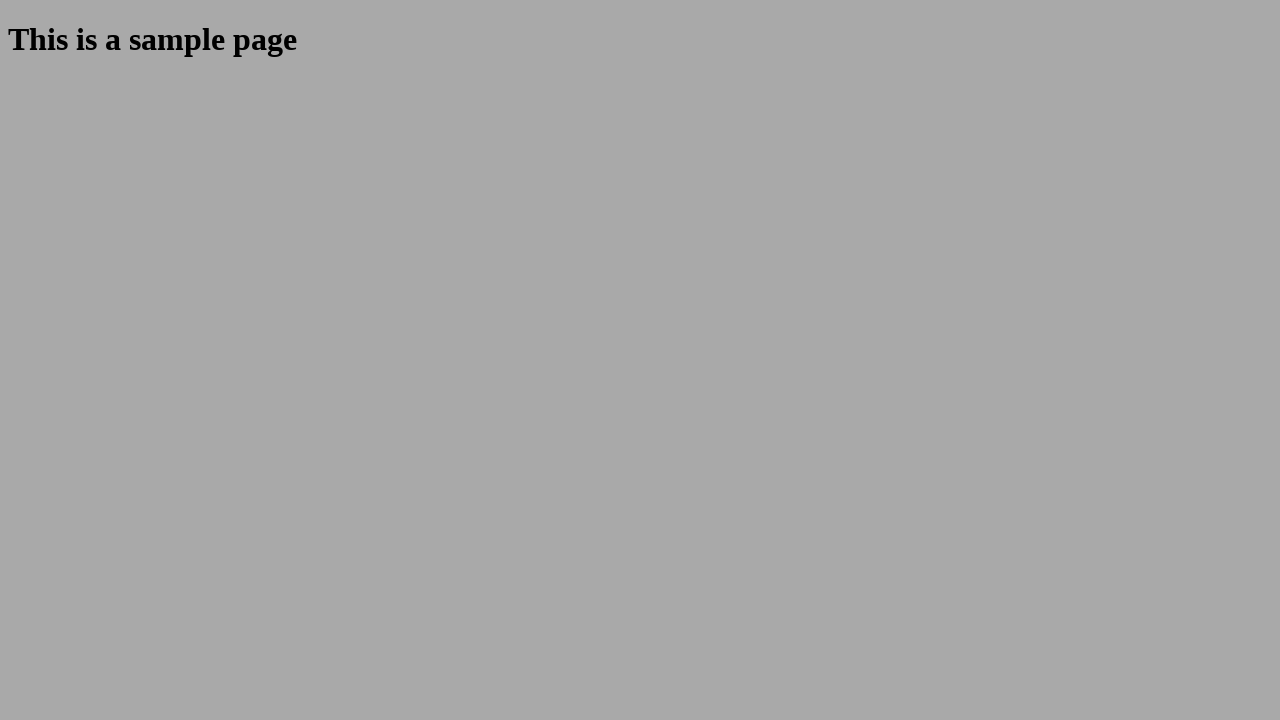

Retrieved new tab title: 
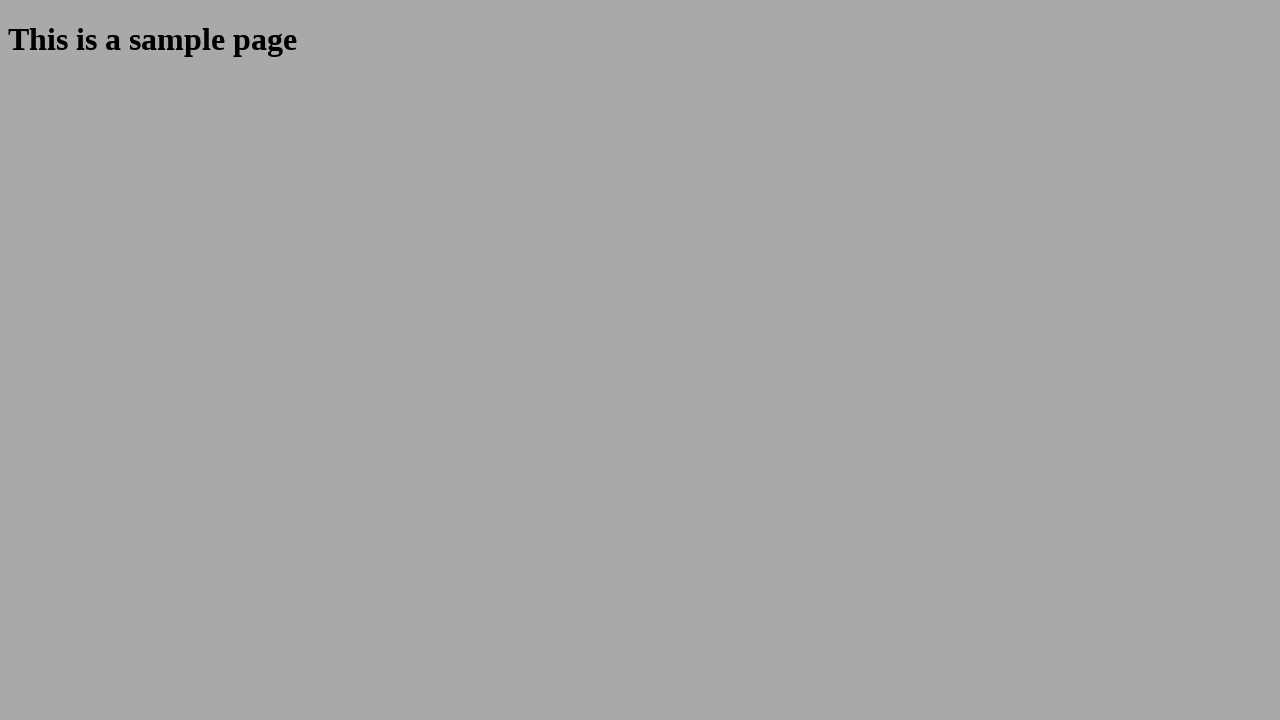

Printed new tab title to console: 
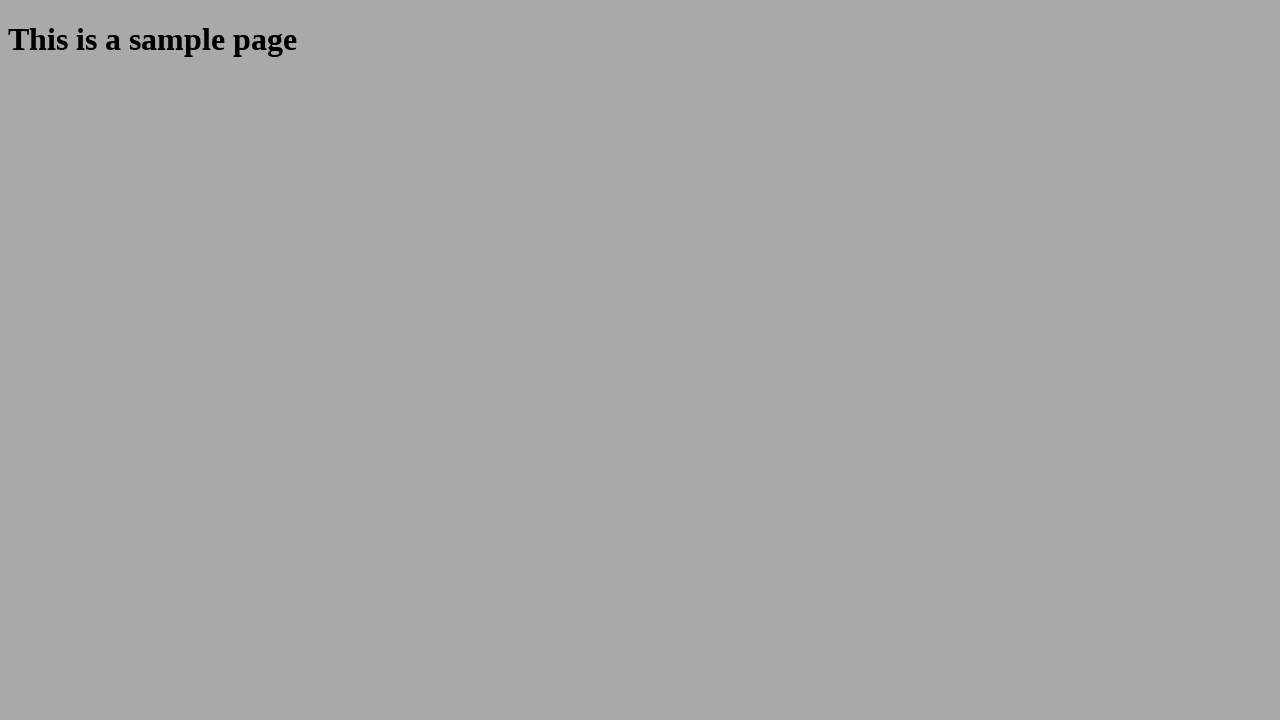

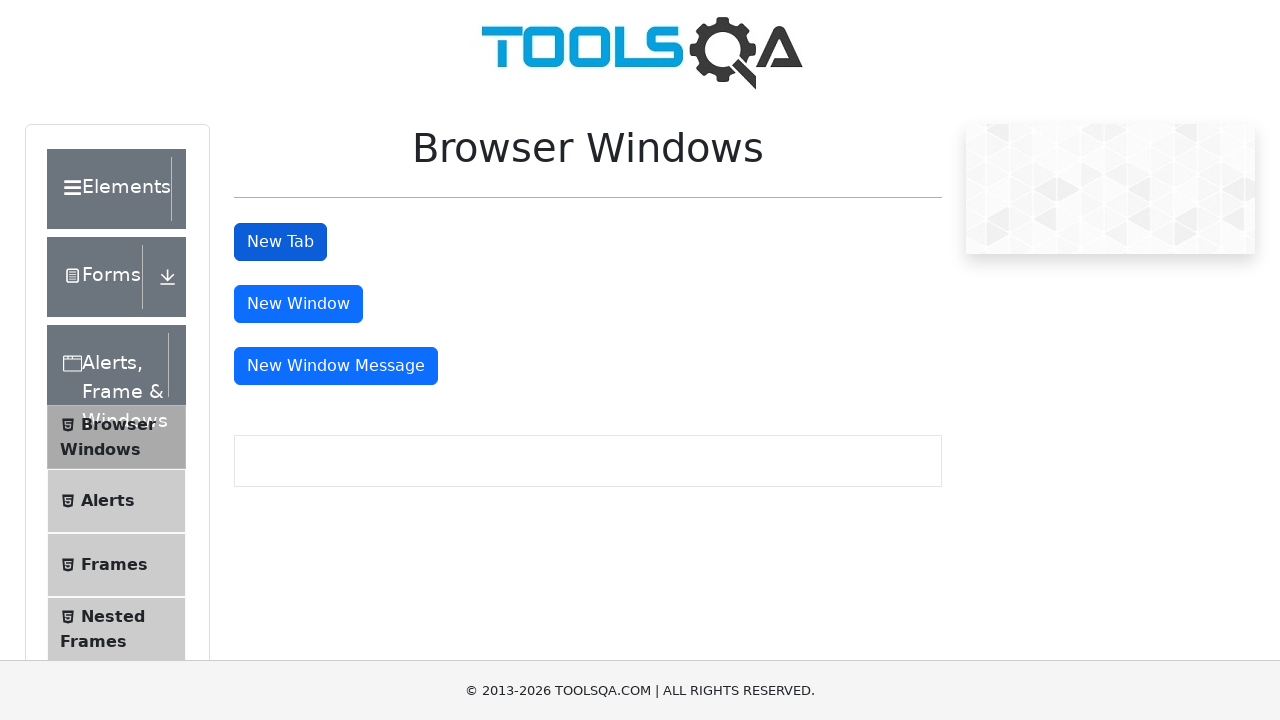